Tests a Selenium practice page by interacting with checkboxes, radio buttons, and verifying the results of form submissions

Starting URL: https://savkk.github.io/selenium-practice/

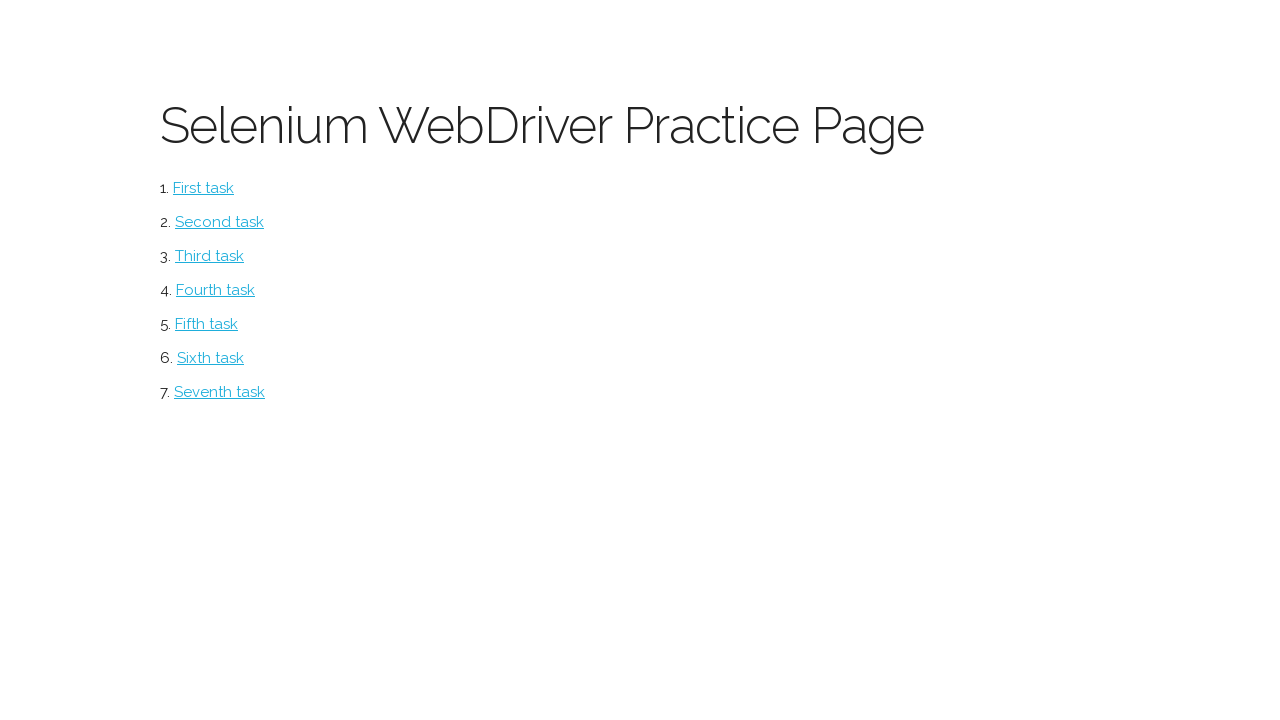

Clicked on checkbox section at (220, 222) on #checkbox
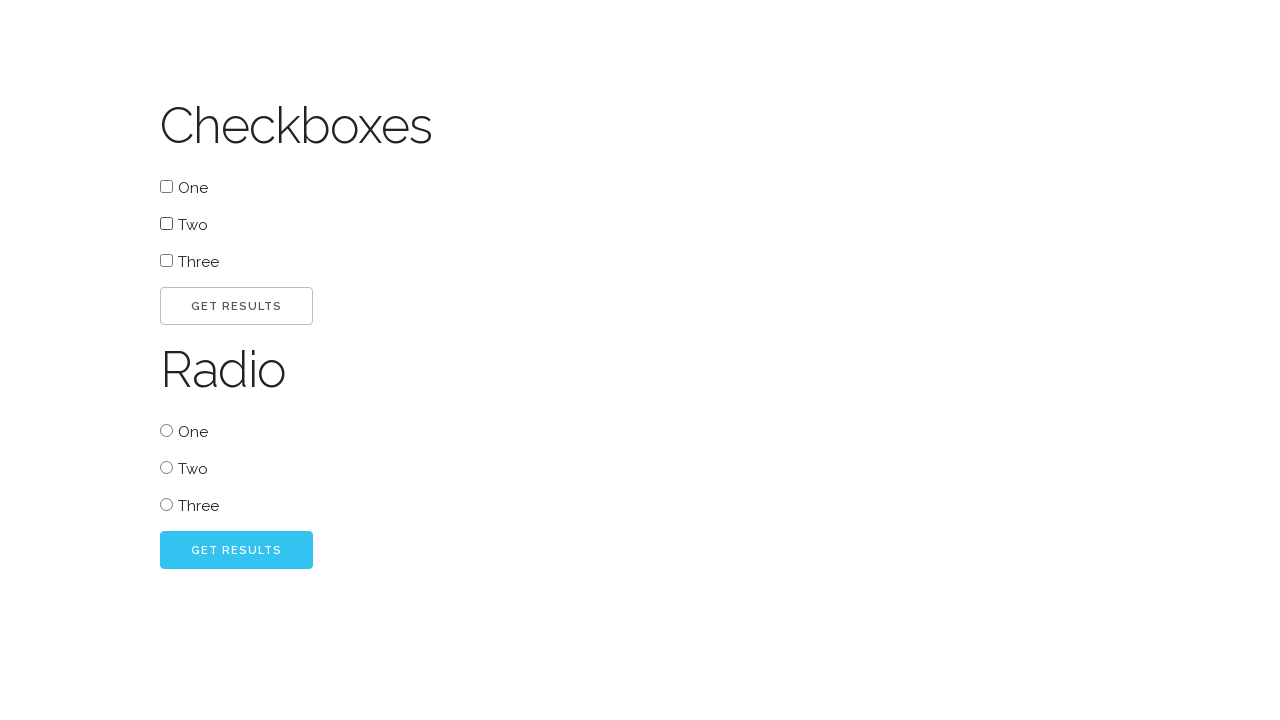

Clicked checkbox one at (166, 186) on #one
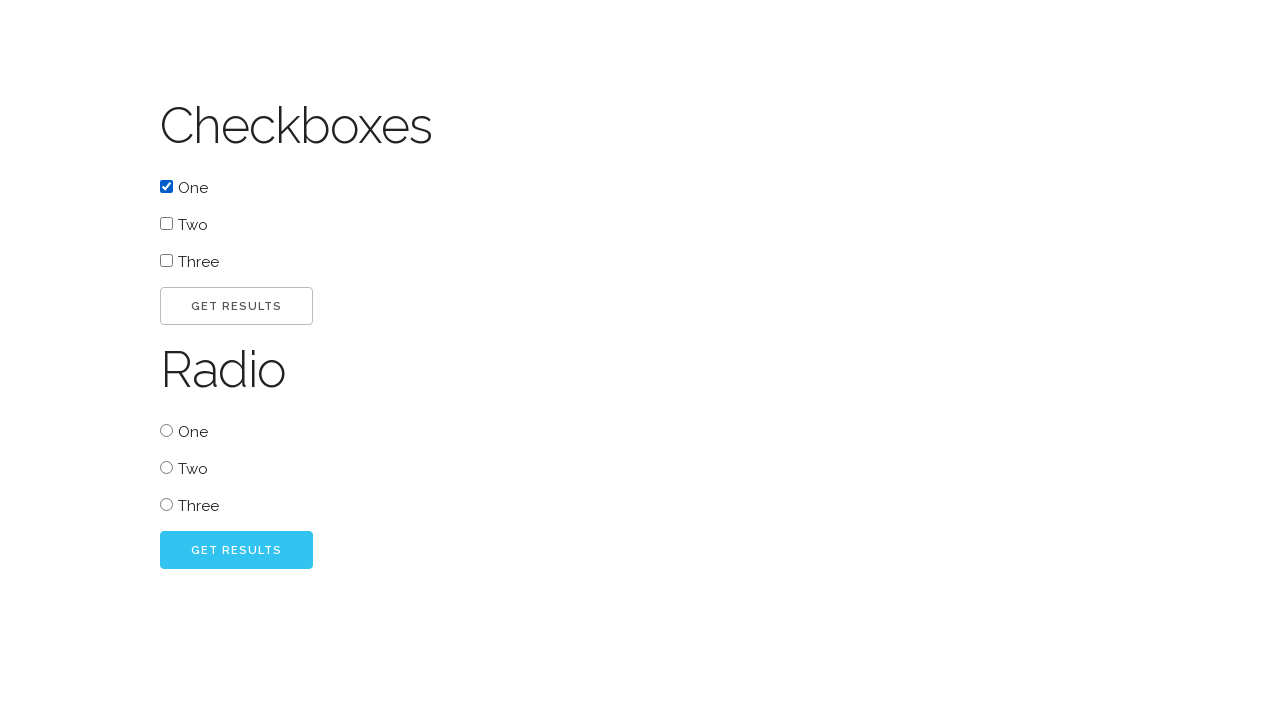

Clicked checkbox two at (166, 224) on #two
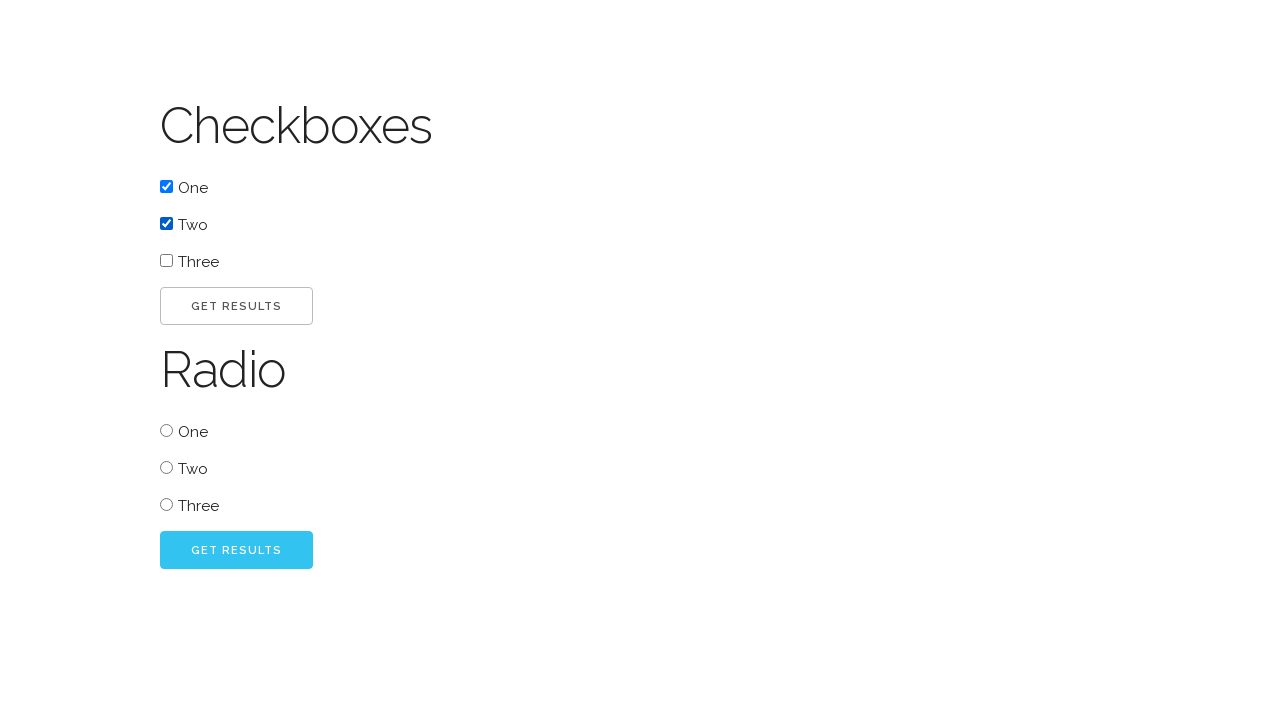

Clicked go button for checkbox results at (236, 306) on #go
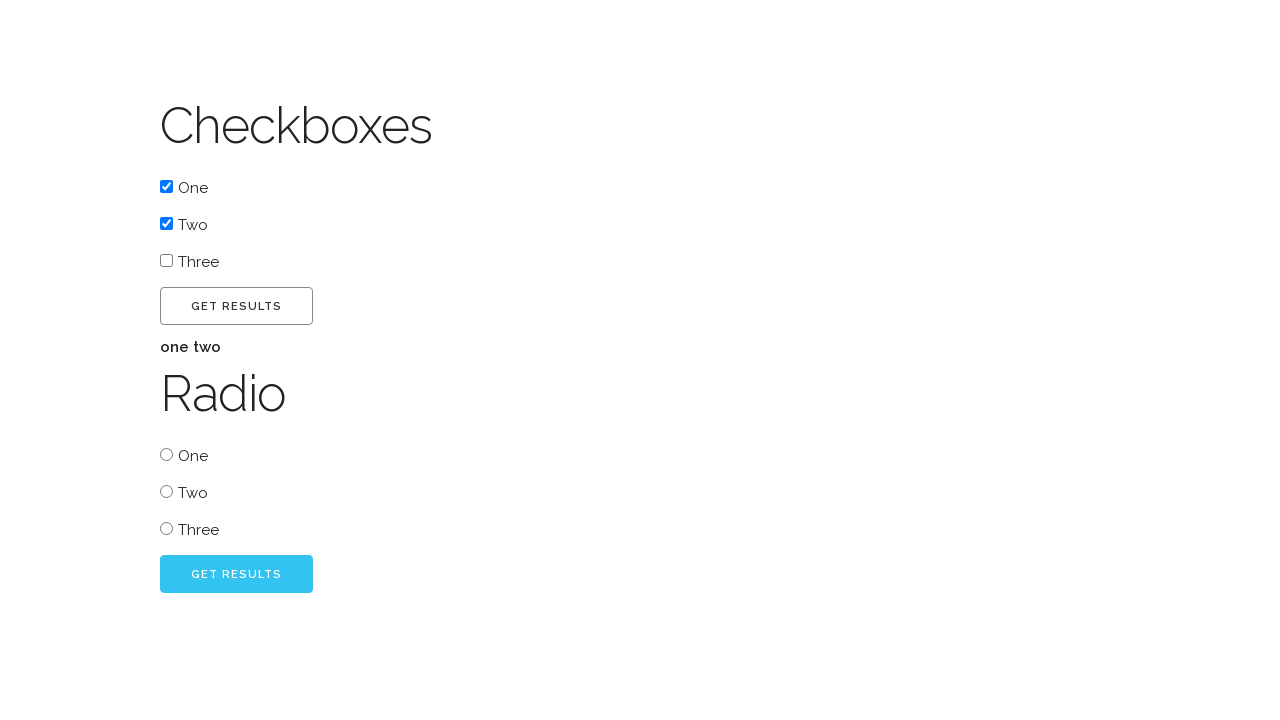

Retrieved checkbox result text
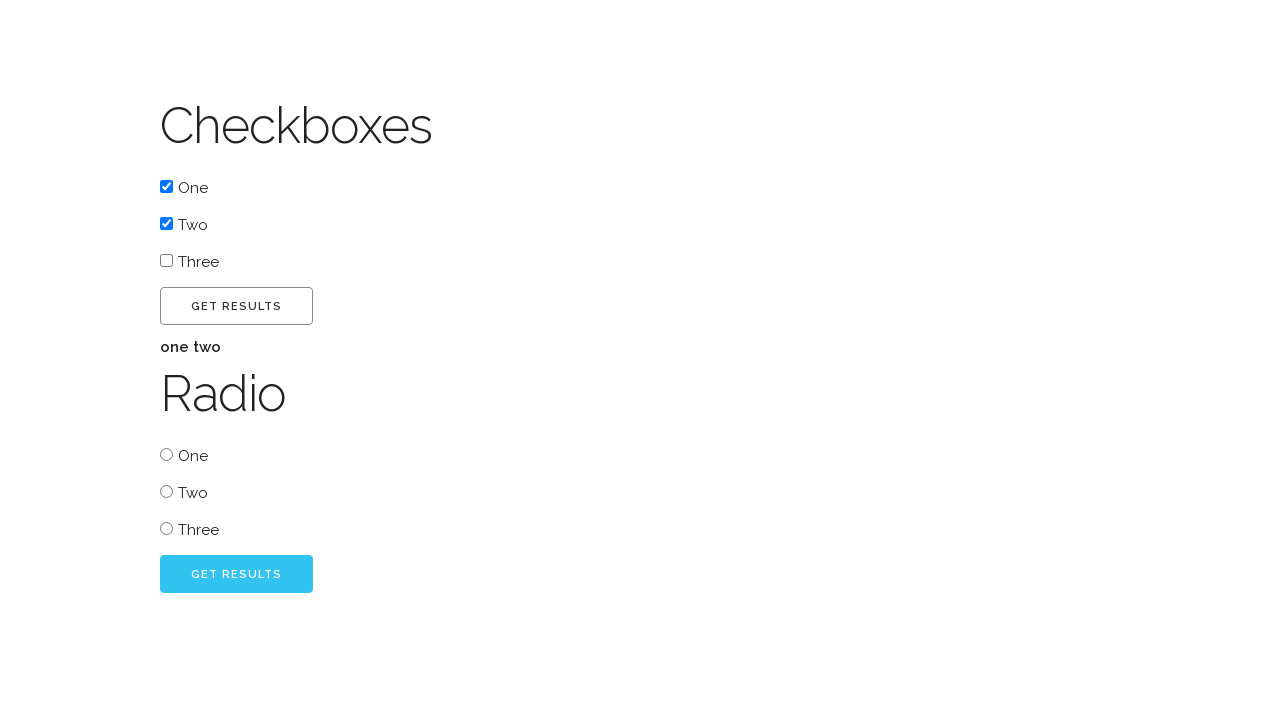

Verified checkbox result contains 'one two'
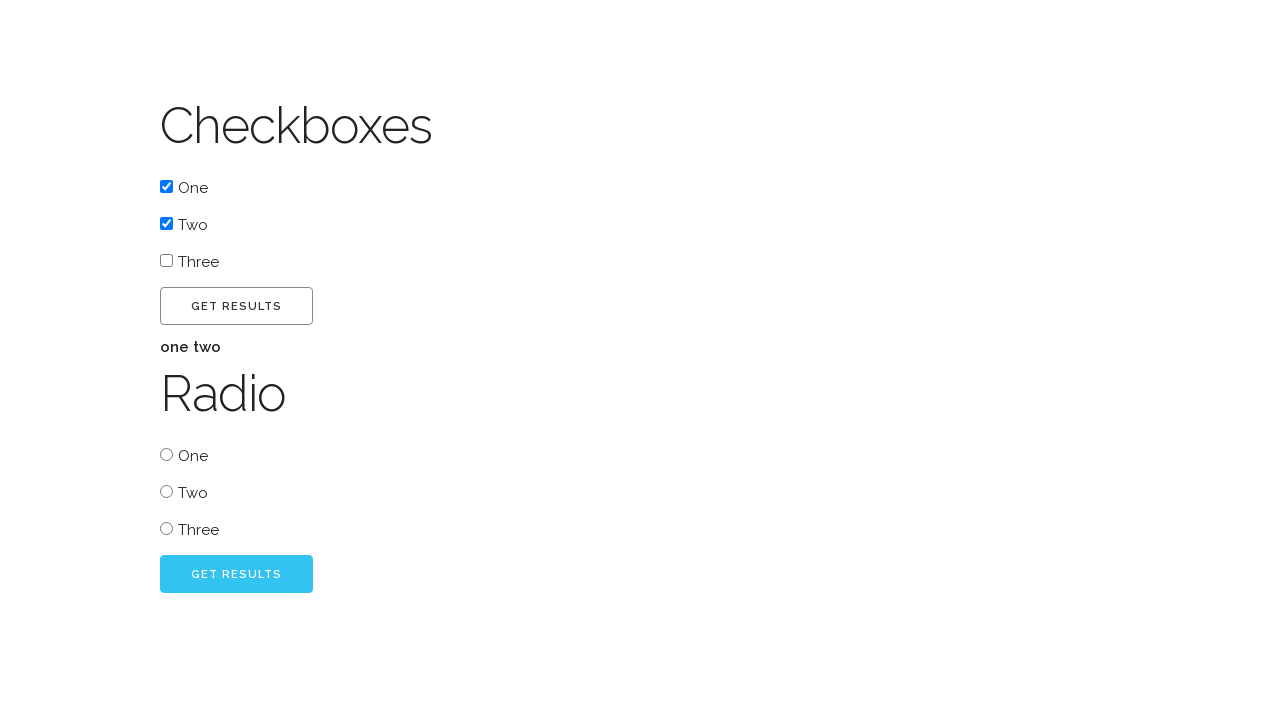

Clicked radio button three at (166, 528) on #radio_three
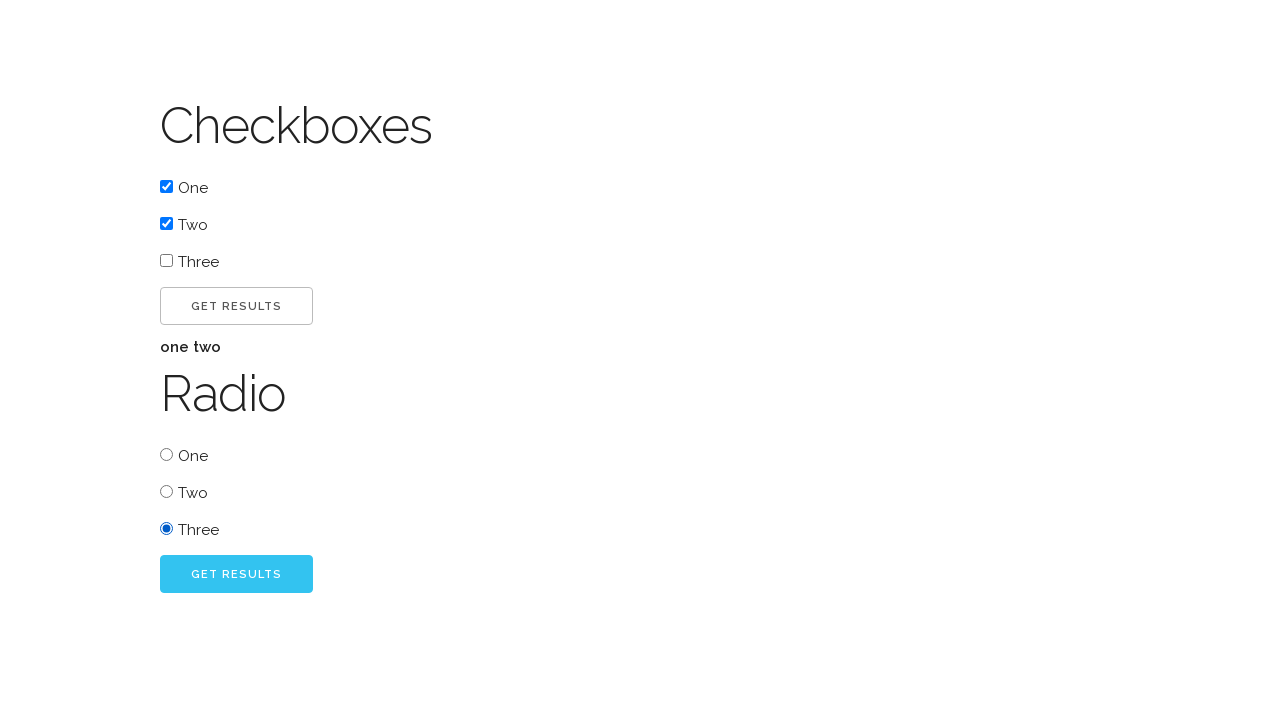

Clicked go button for radio button results at (236, 574) on #radio_go
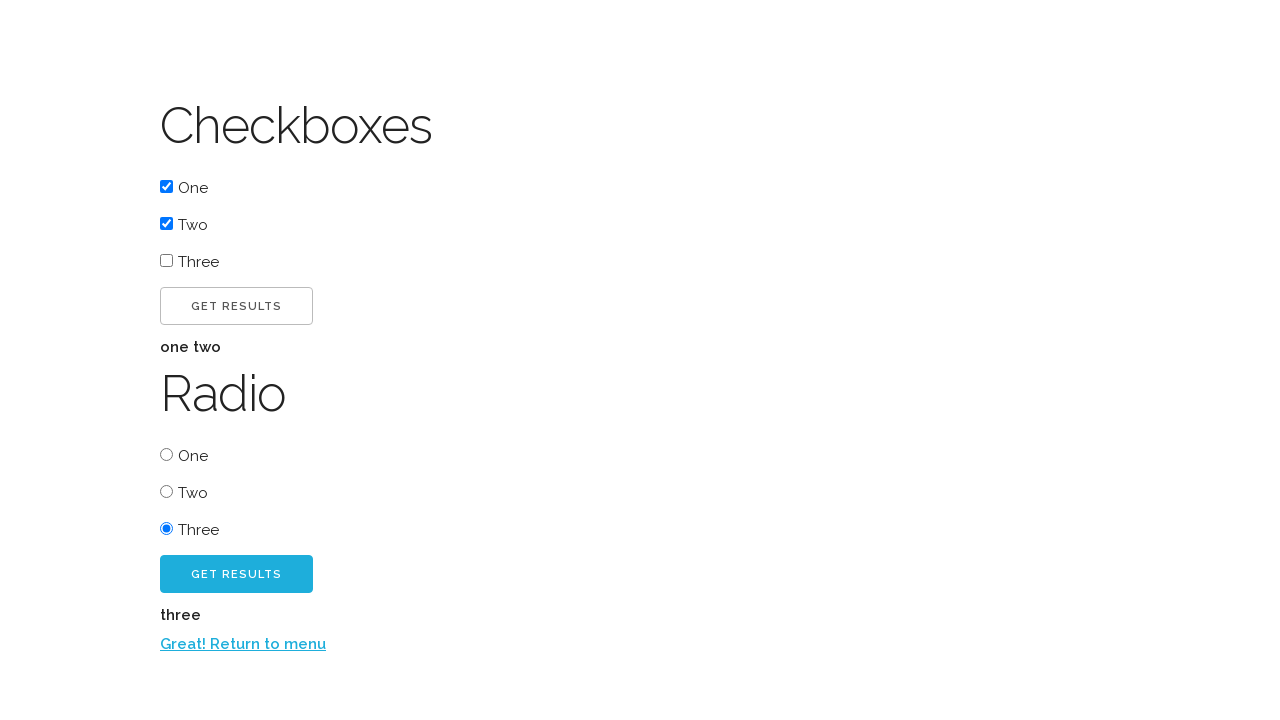

Retrieved radio button result text
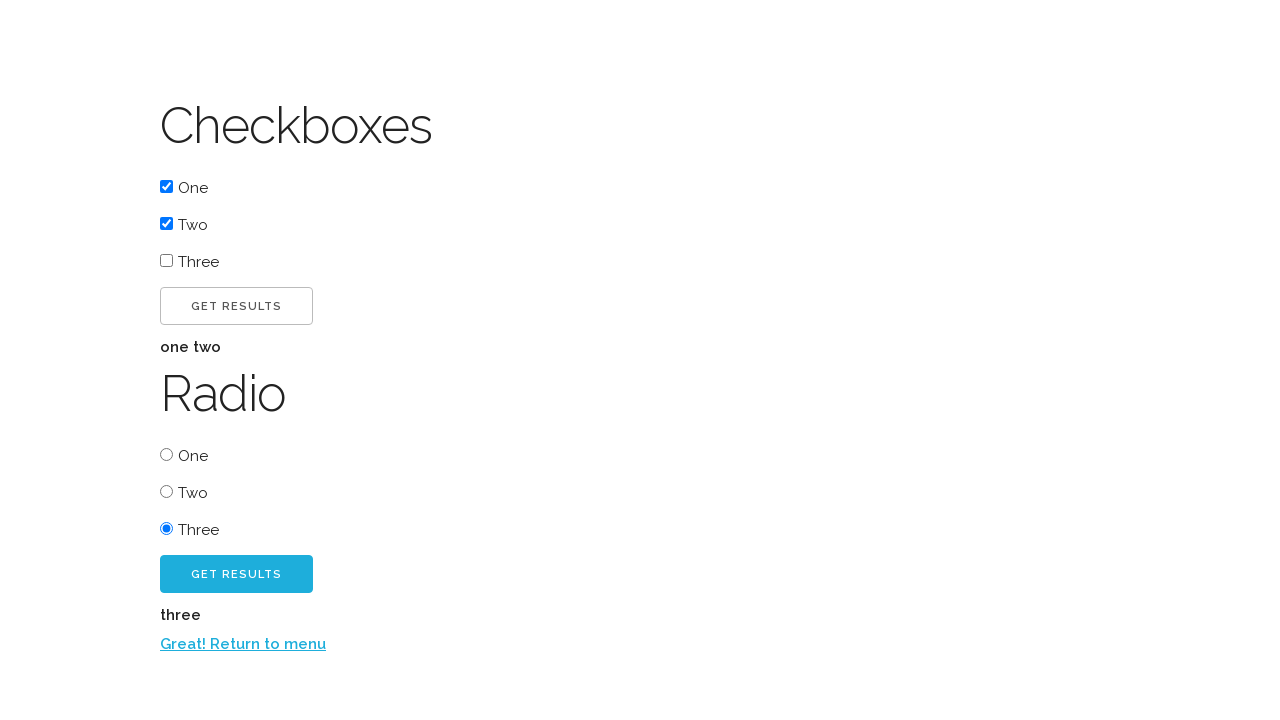

Verified radio button result contains 'three'
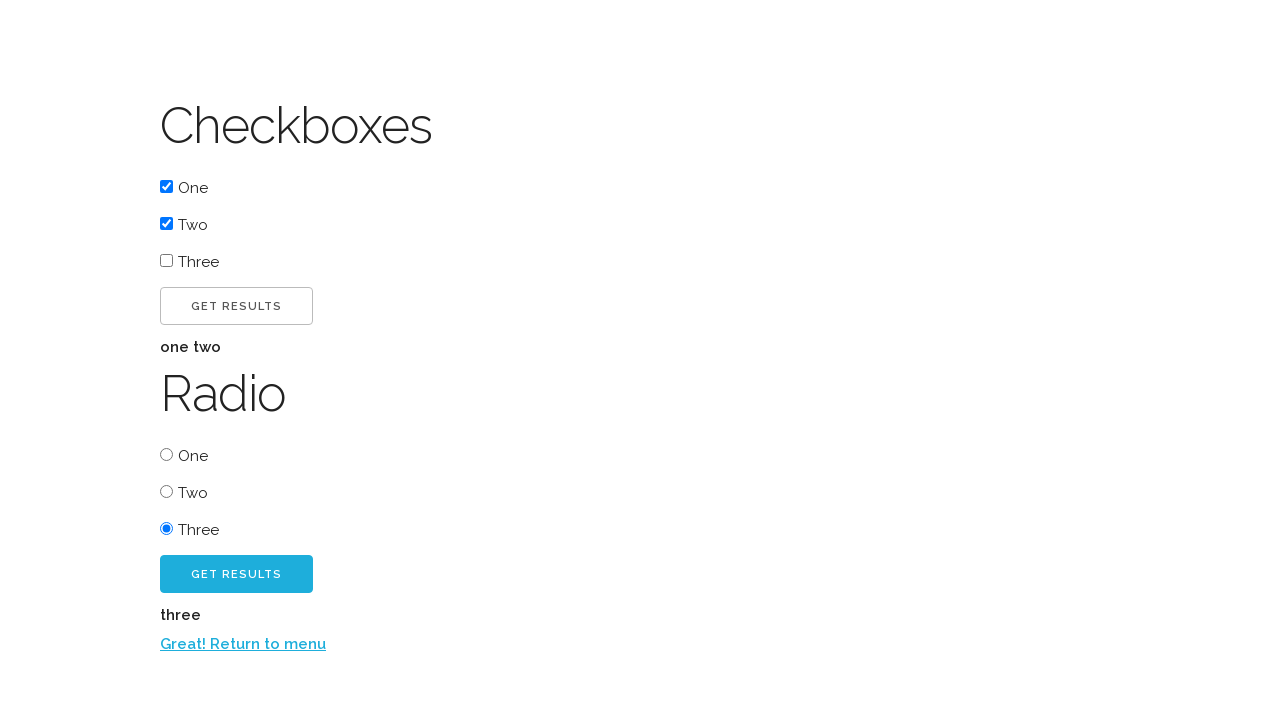

Located return link element
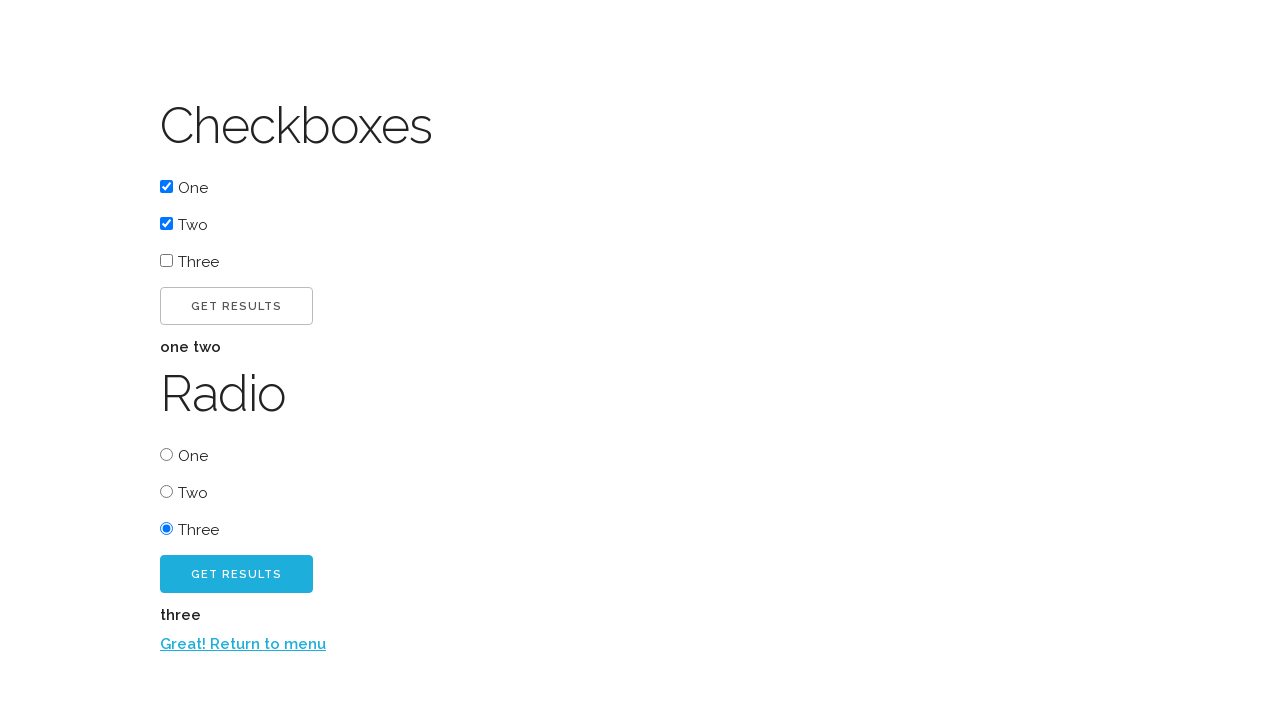

Retrieved return link text
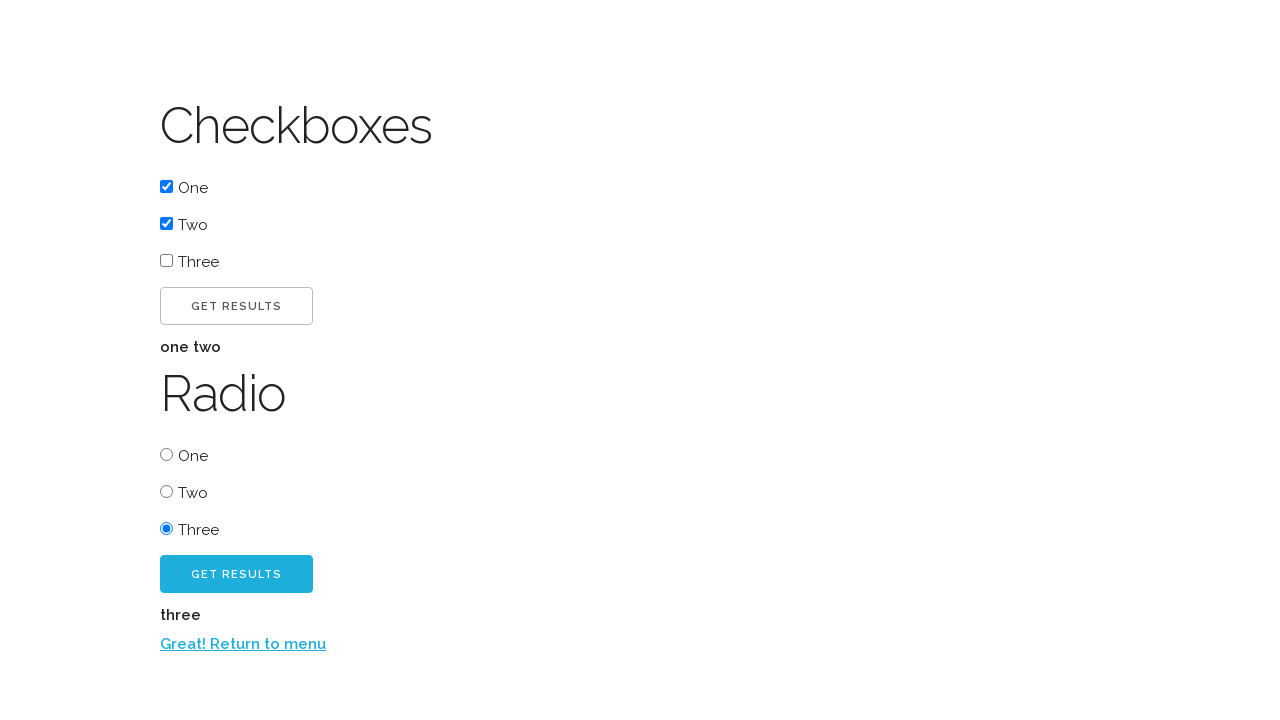

Verified return link text contains 'Great! Return to menu'
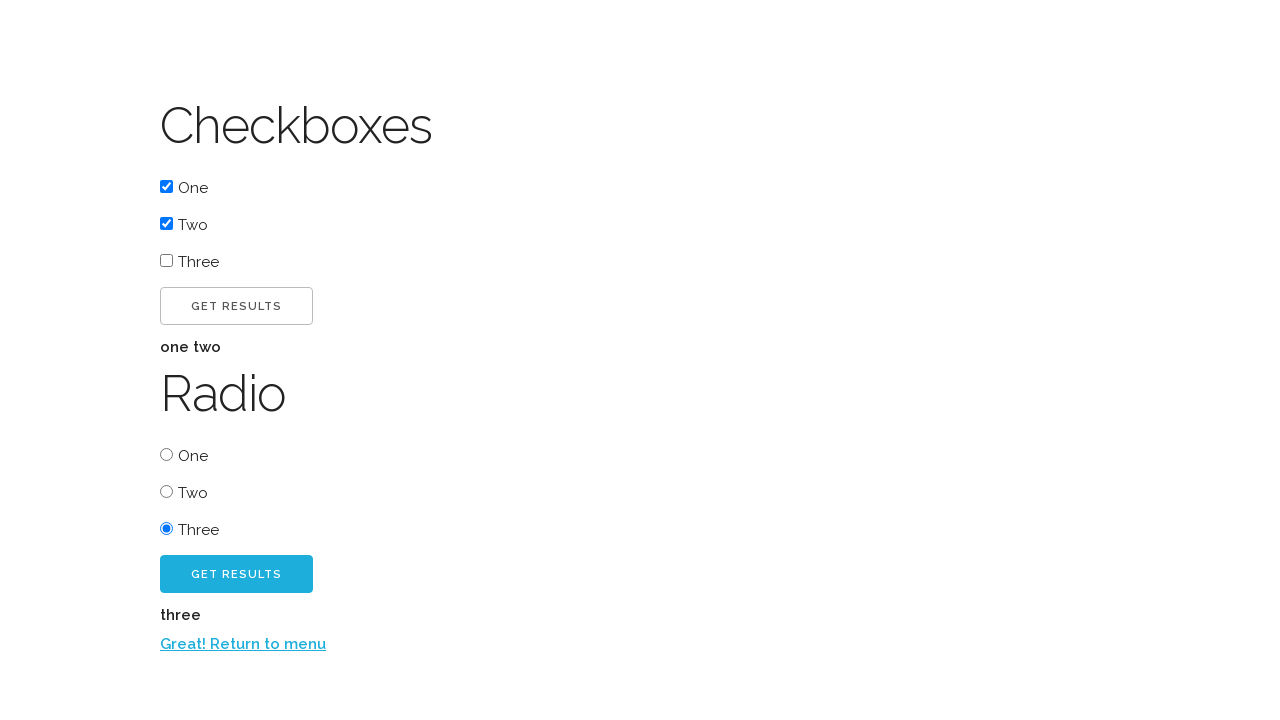

Clicked return link to go back to menu at (243, 644) on xpath=//*[@id='back']/a
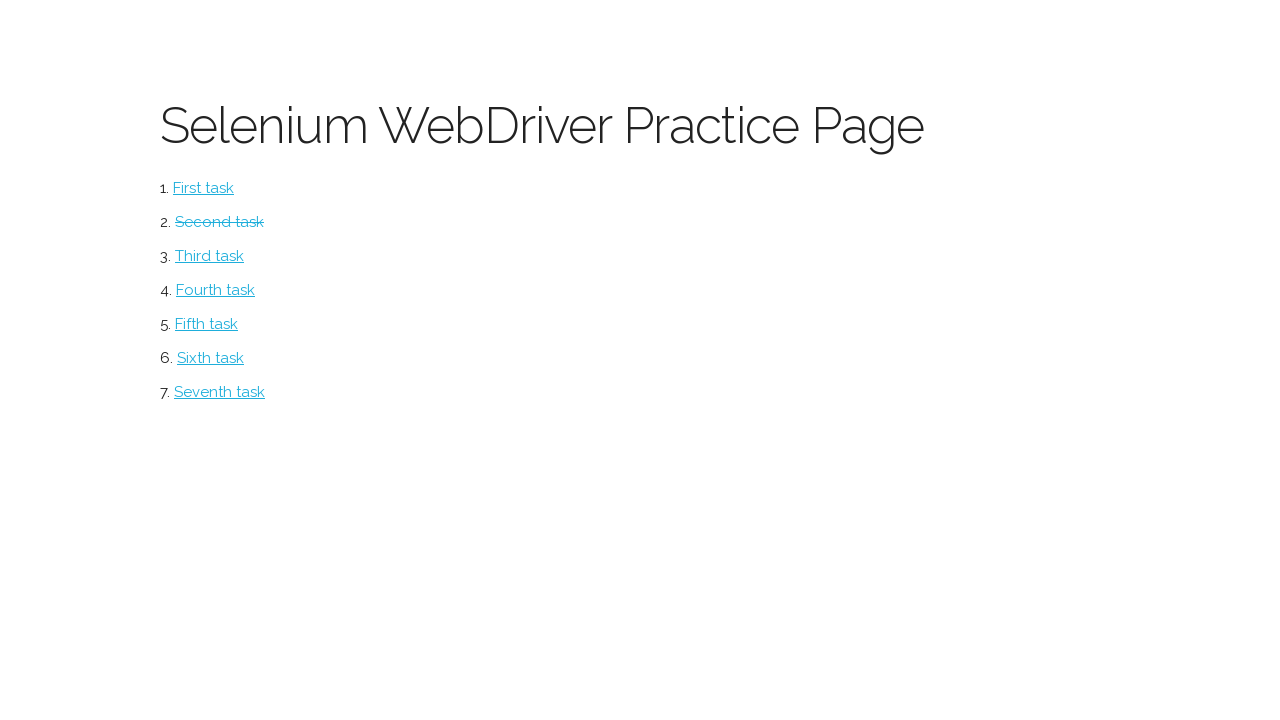

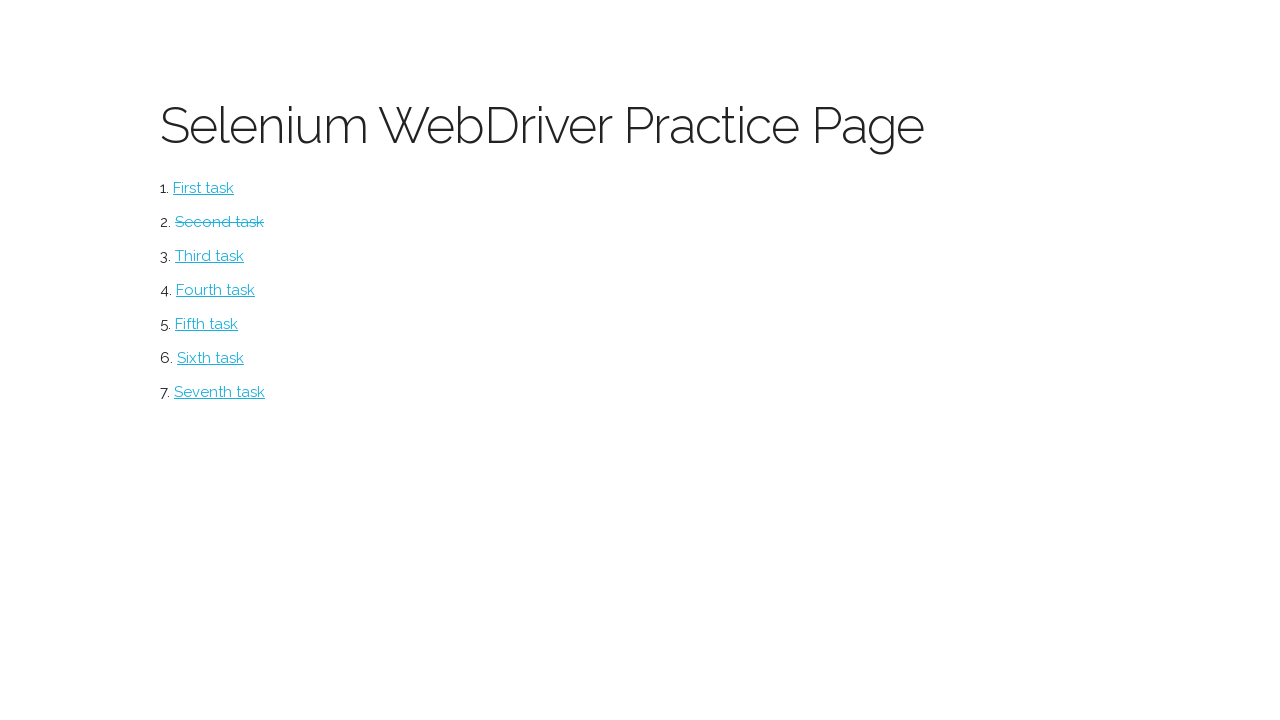